Tests the Python.org search functionality by entering "selenium" as a search query and verifying results are displayed

Starting URL: http://www.python.org

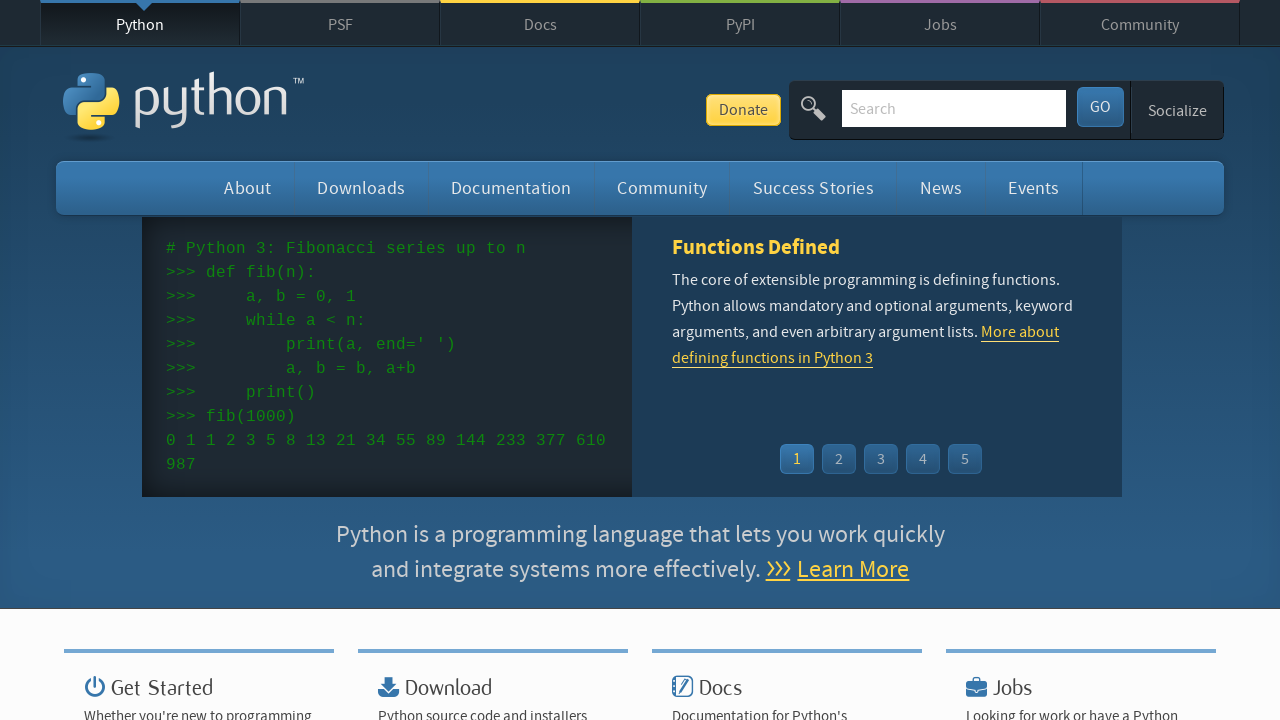

Verified Python.org page loaded correctly by checking page title
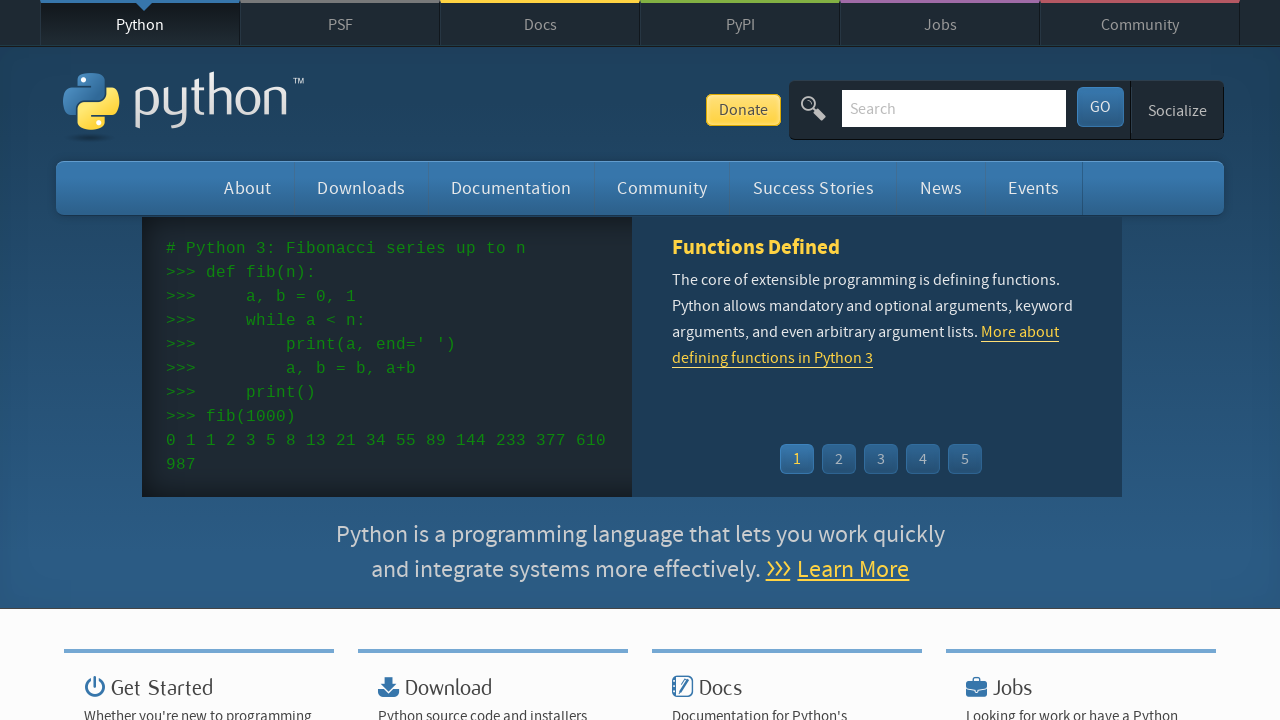

Filled search box with 'selenium' query on input[name='q']
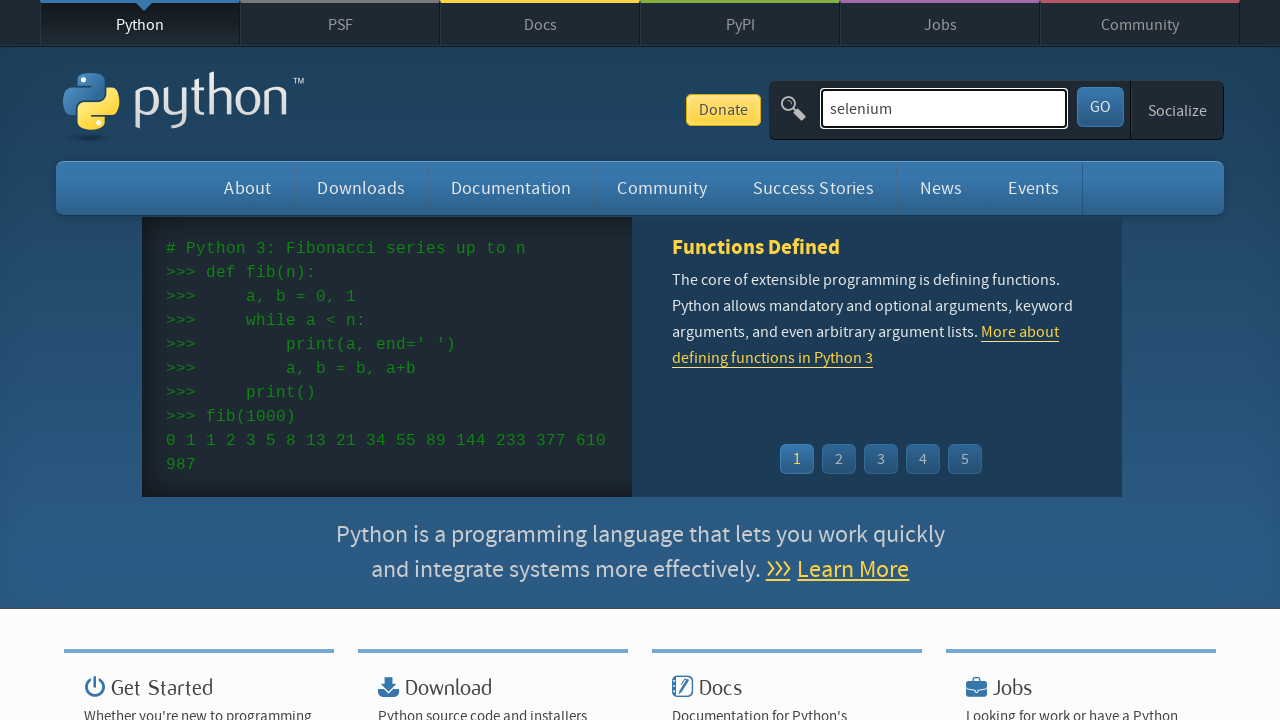

Submitted search form by pressing Enter on input[name='q']
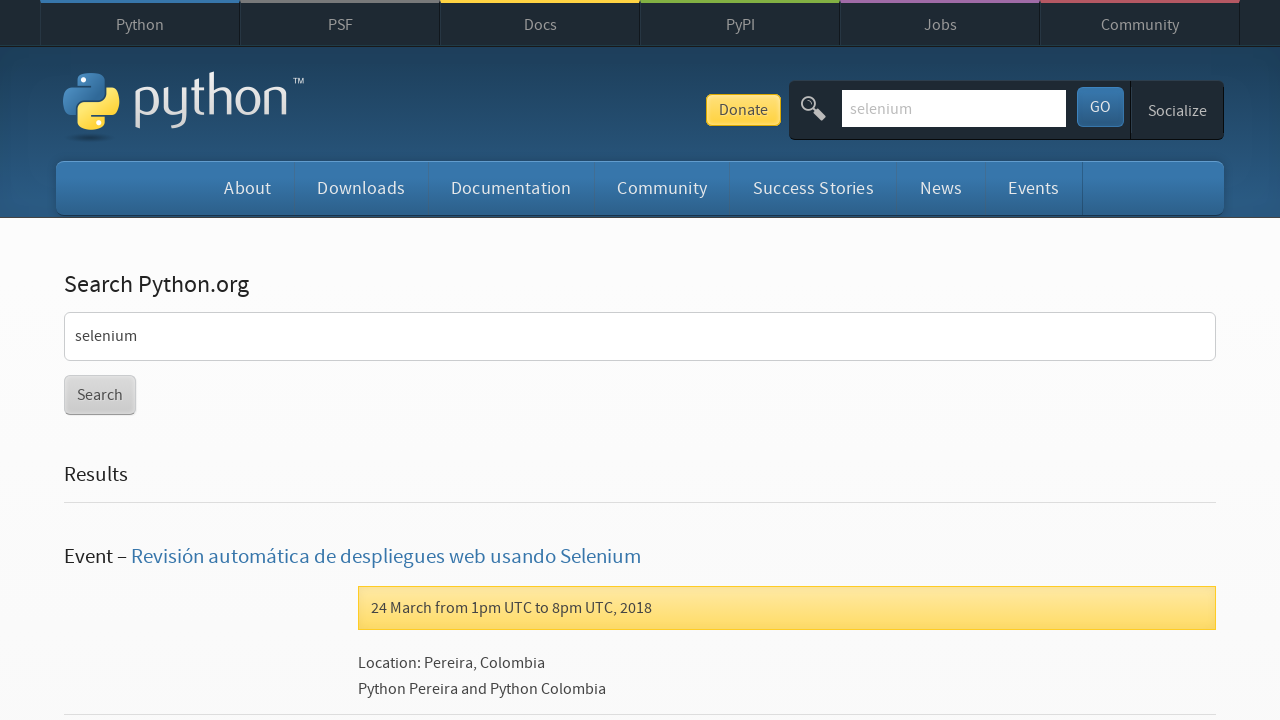

Waited for search results to load (networkidle)
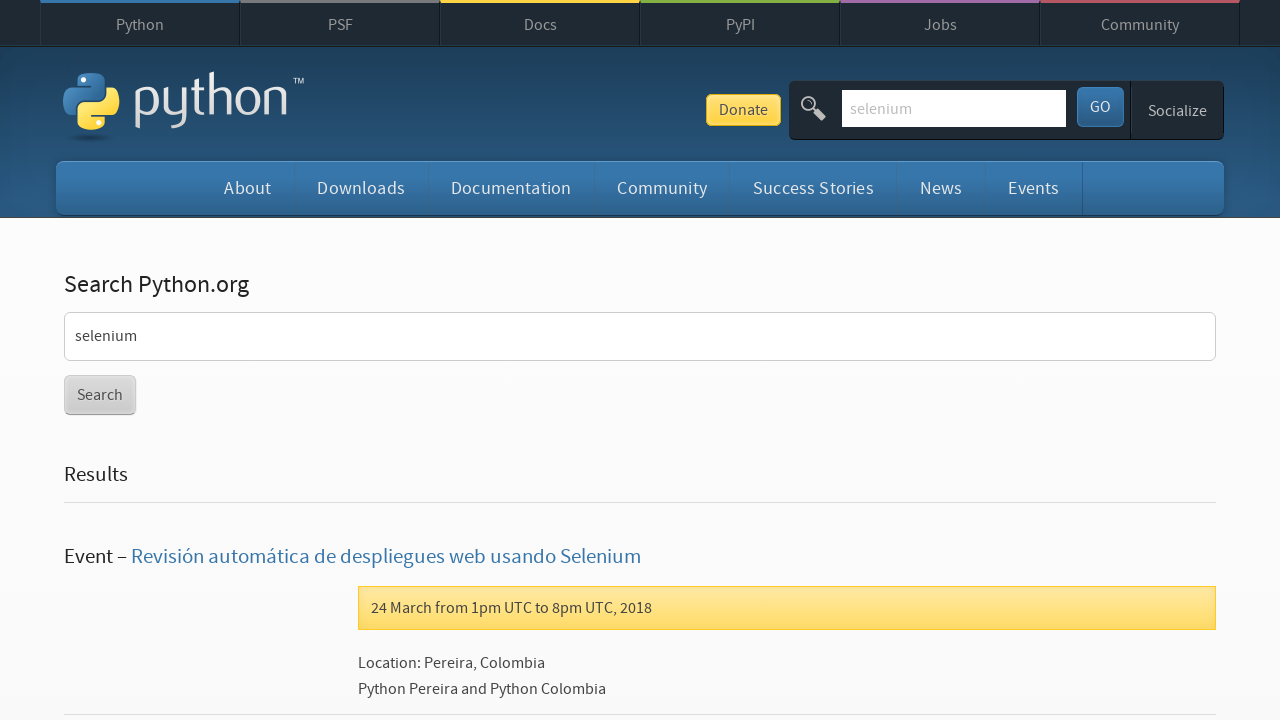

Verified that search results were found for 'selenium'
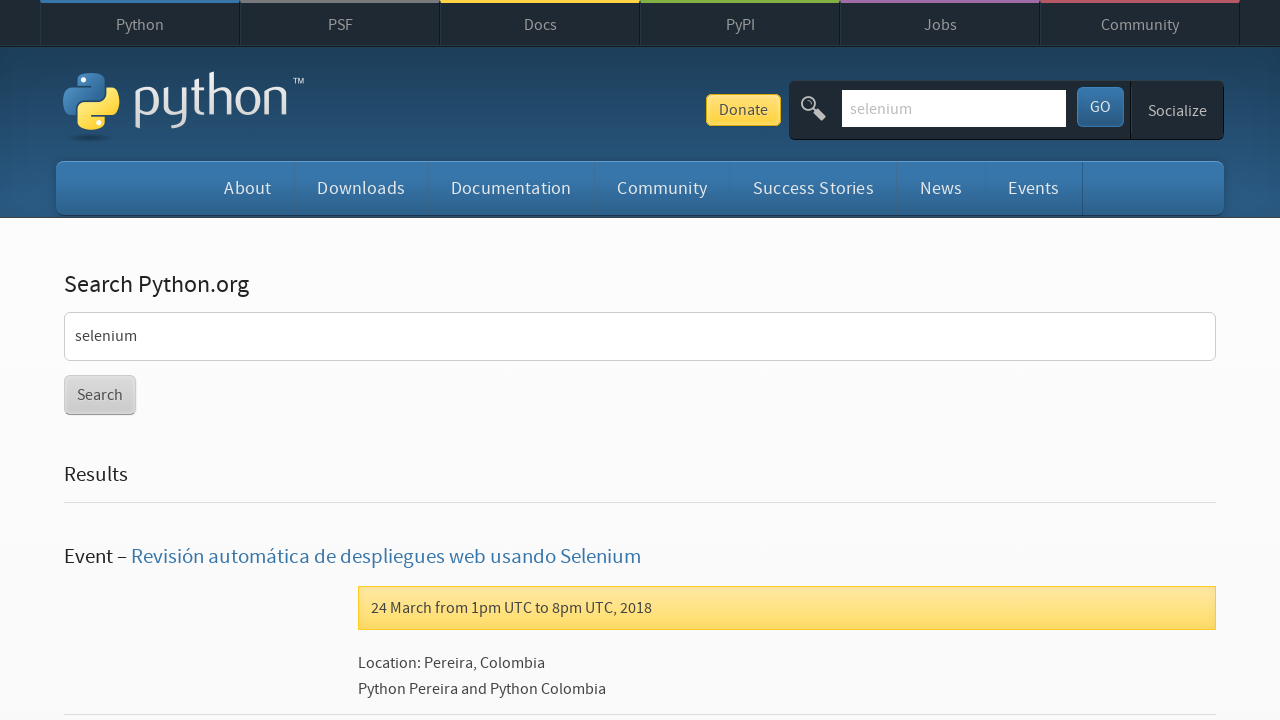

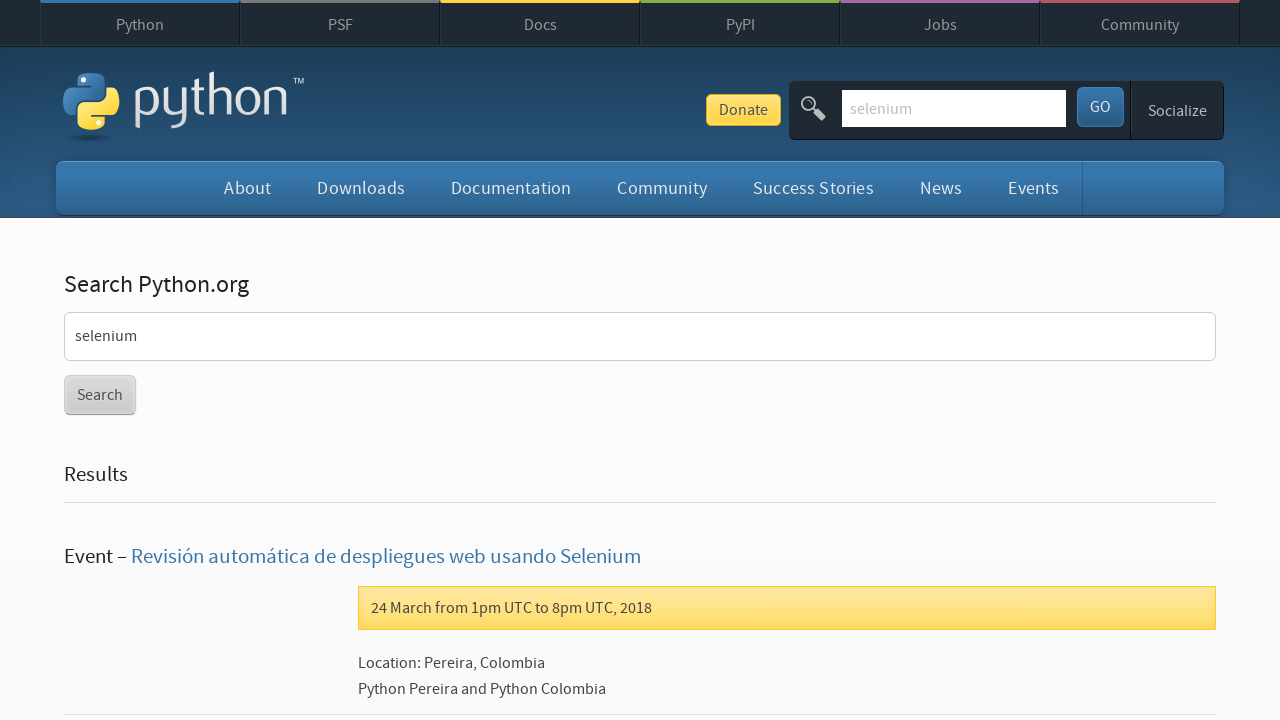